Tests a voice recognition web application by clicking the start listening button and verifying the output element appears, demonstrating the basic interaction with the speech recognition interface.

Starting URL: https://automatevoicerecognition.netlify.app/

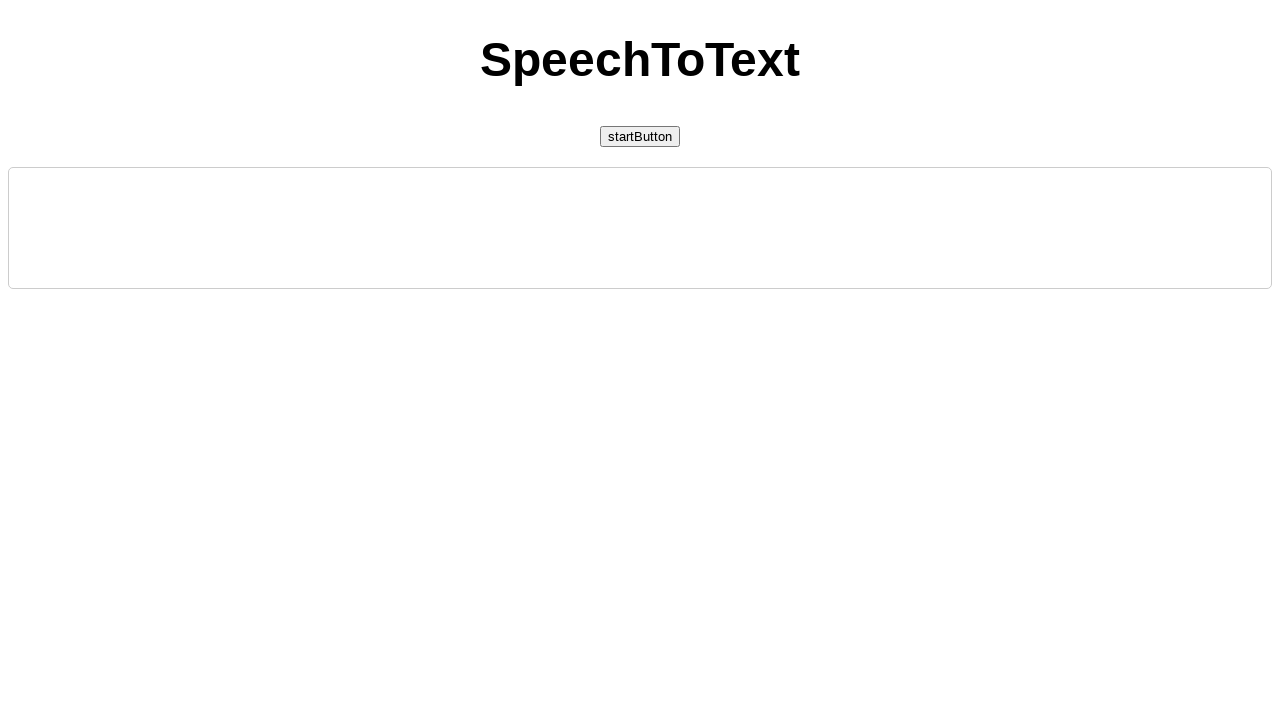

Waited for start listening button to become visible
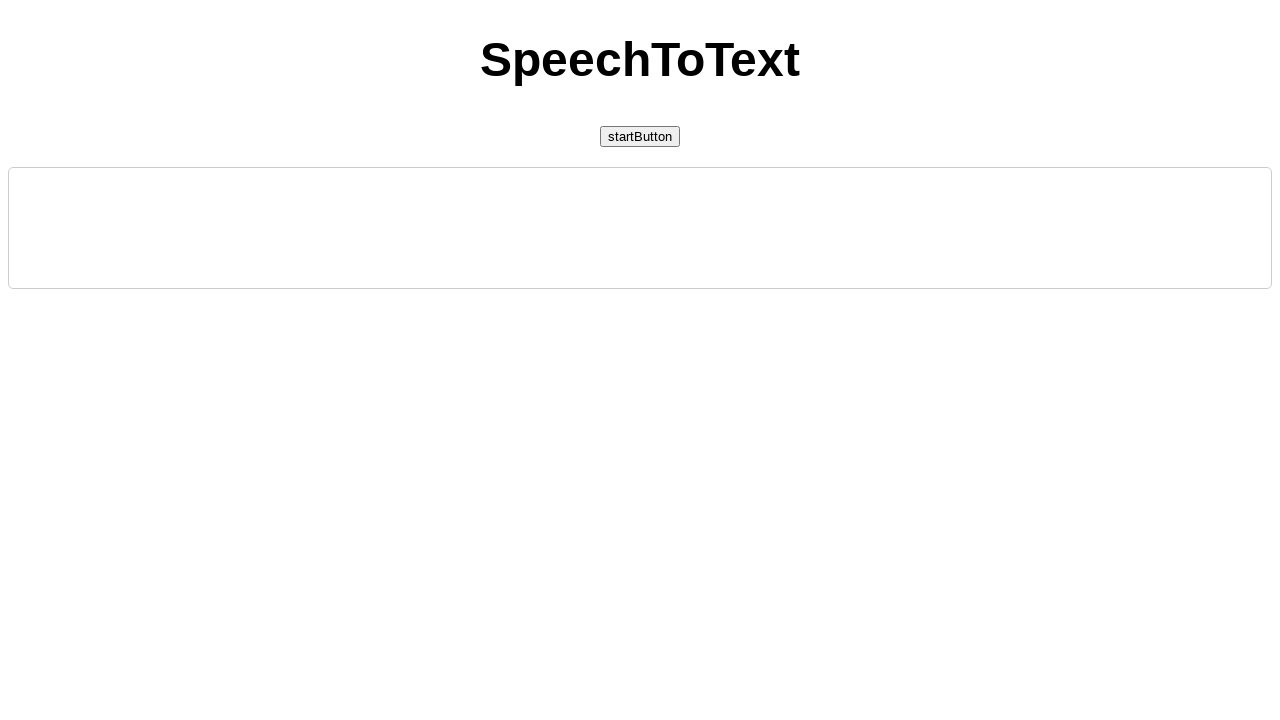

Clicked the start listening button at (640, 137) on #startButton
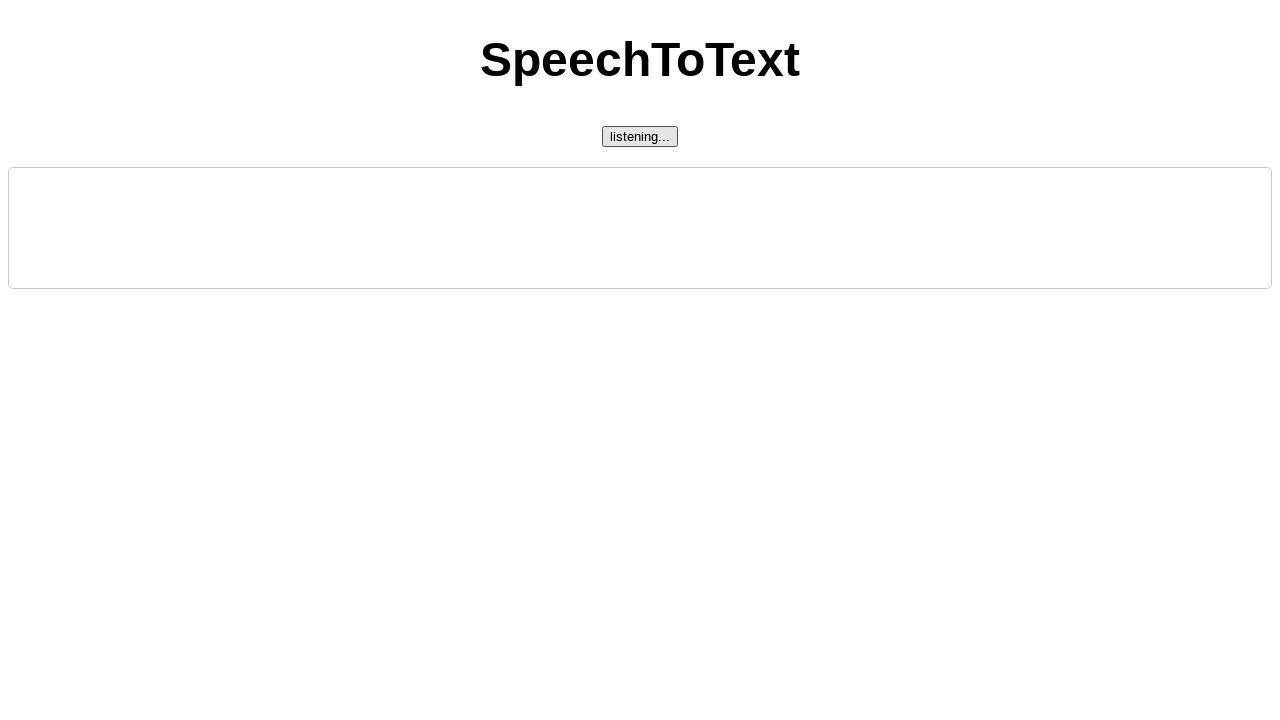

Verified the output element is visible on the page
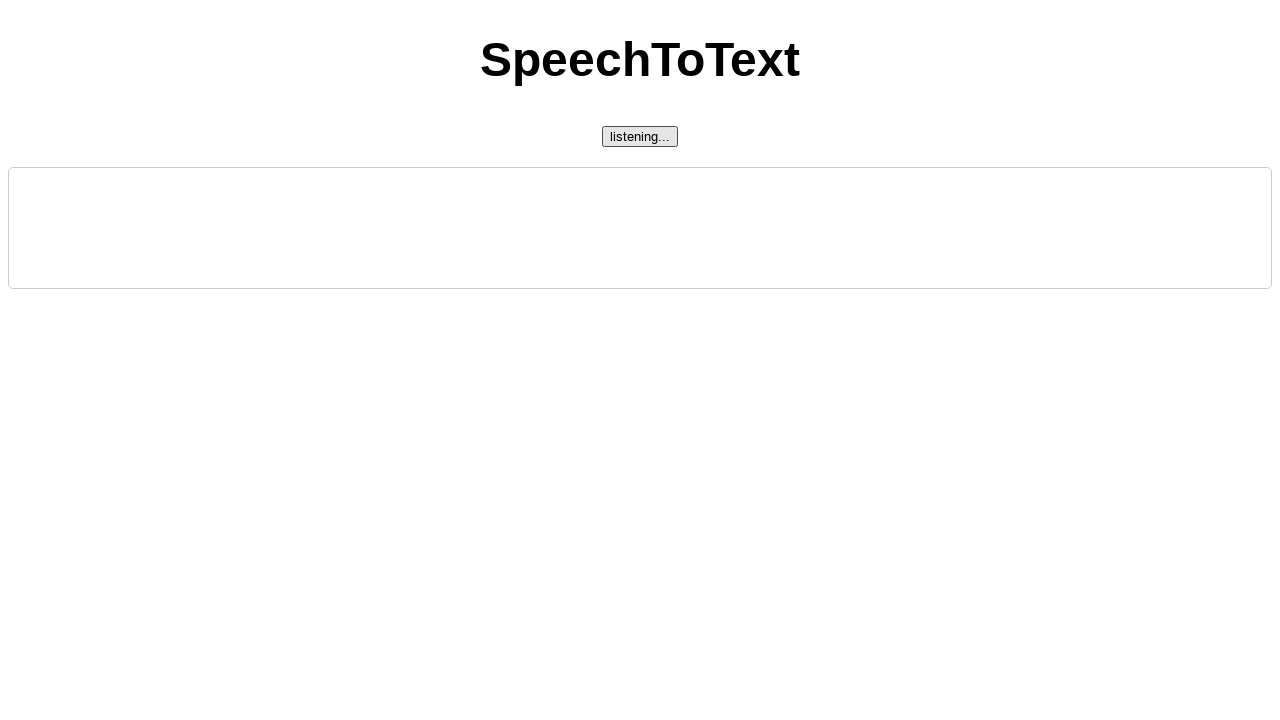

Waited 2 seconds to observe button state change indicating listening mode
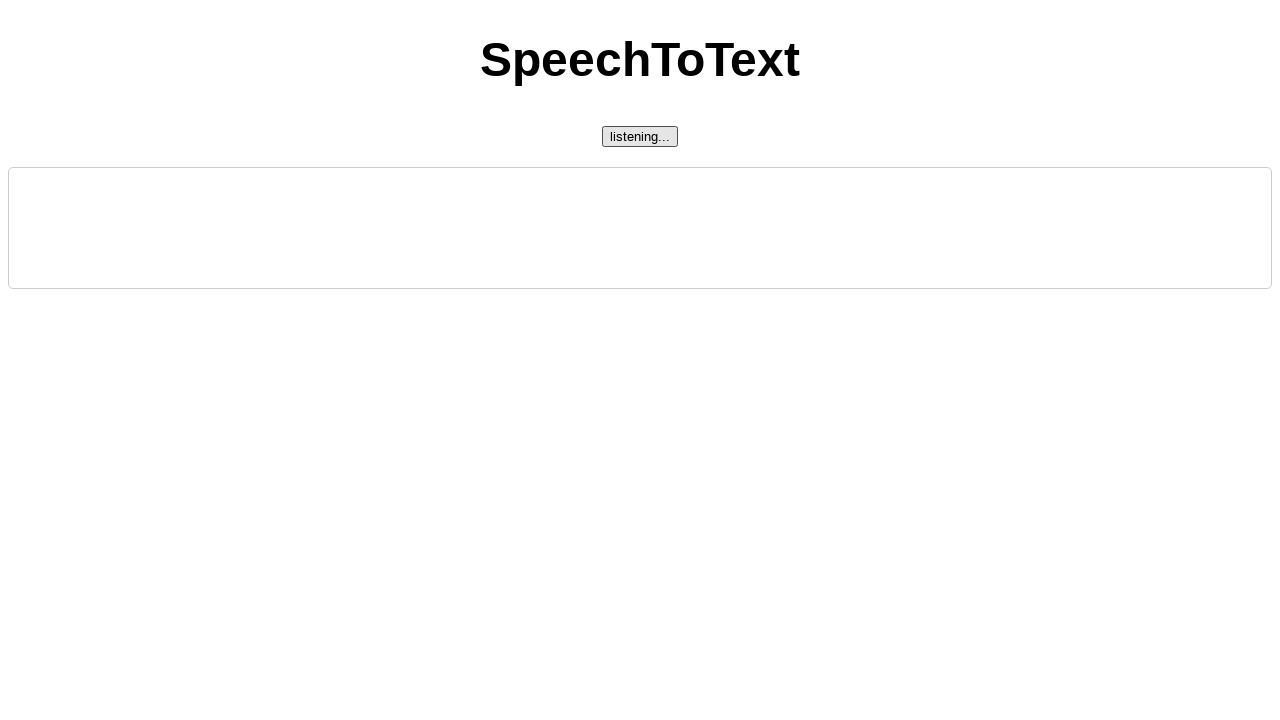

Clicked the start listening button again to stop listening at (640, 137) on #startButton
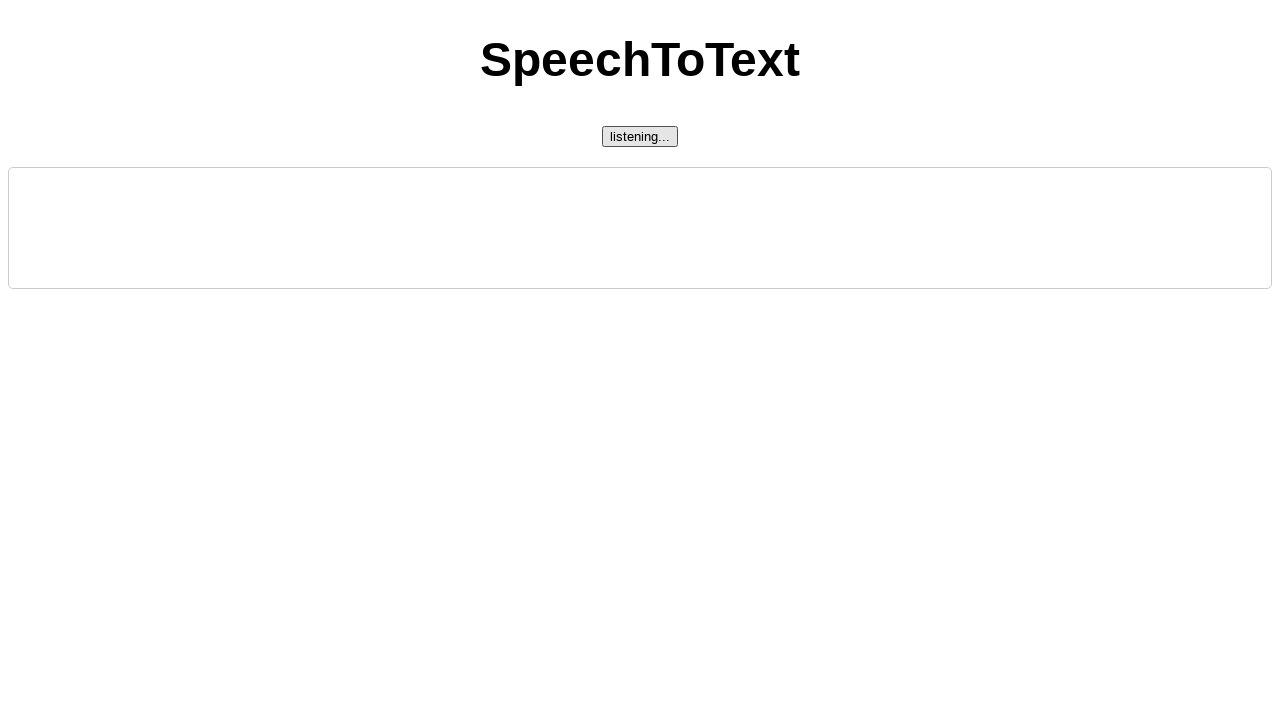

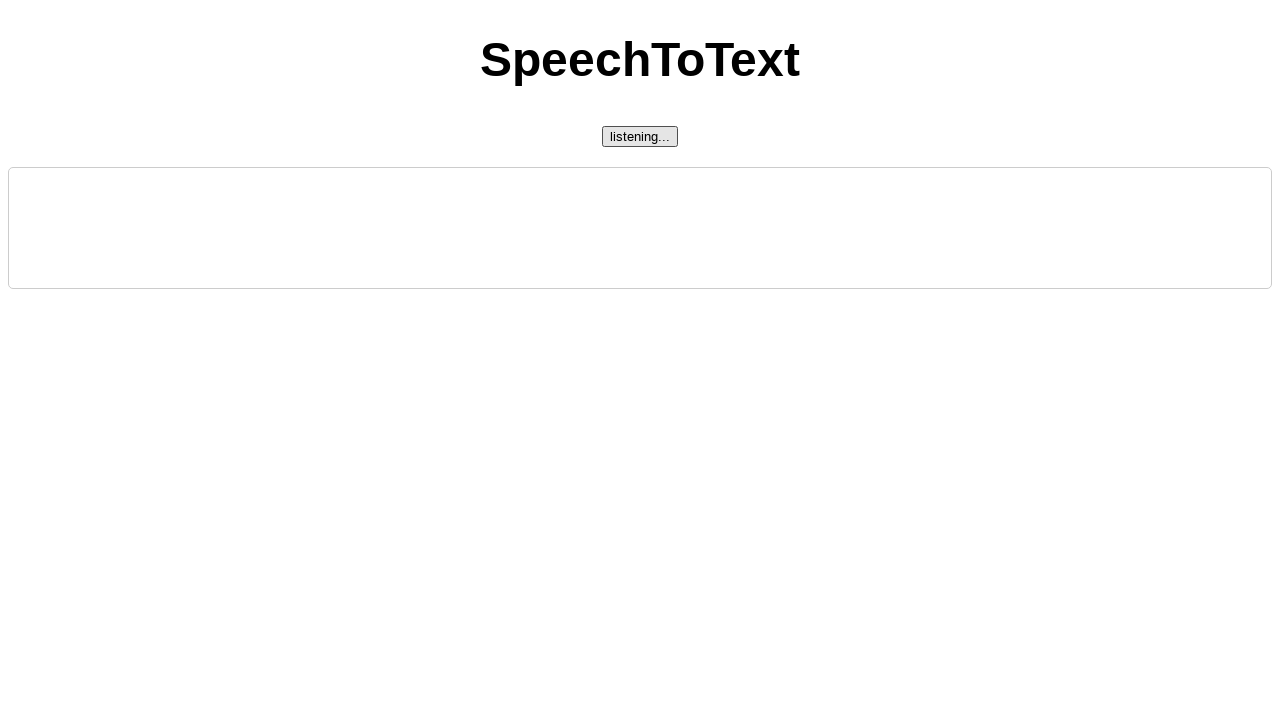